Tests mouse actions including right-clicking on an element to trigger a context menu, handling the resulting alert dialog, clicking a link that opens a new tab, and verifying content on the new page.

Starting URL: https://the-internet.herokuapp.com/context_menu

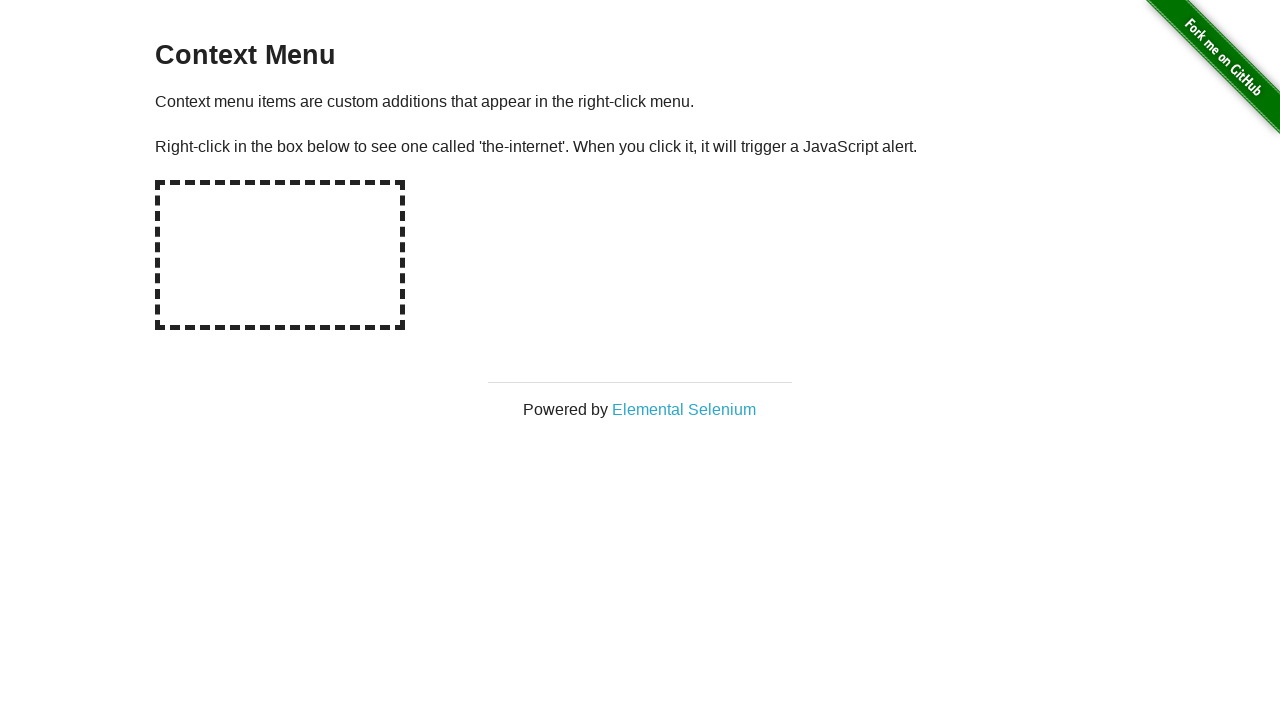

Right-clicked on hot-spot element to trigger context menu at (280, 255) on #hot-spot
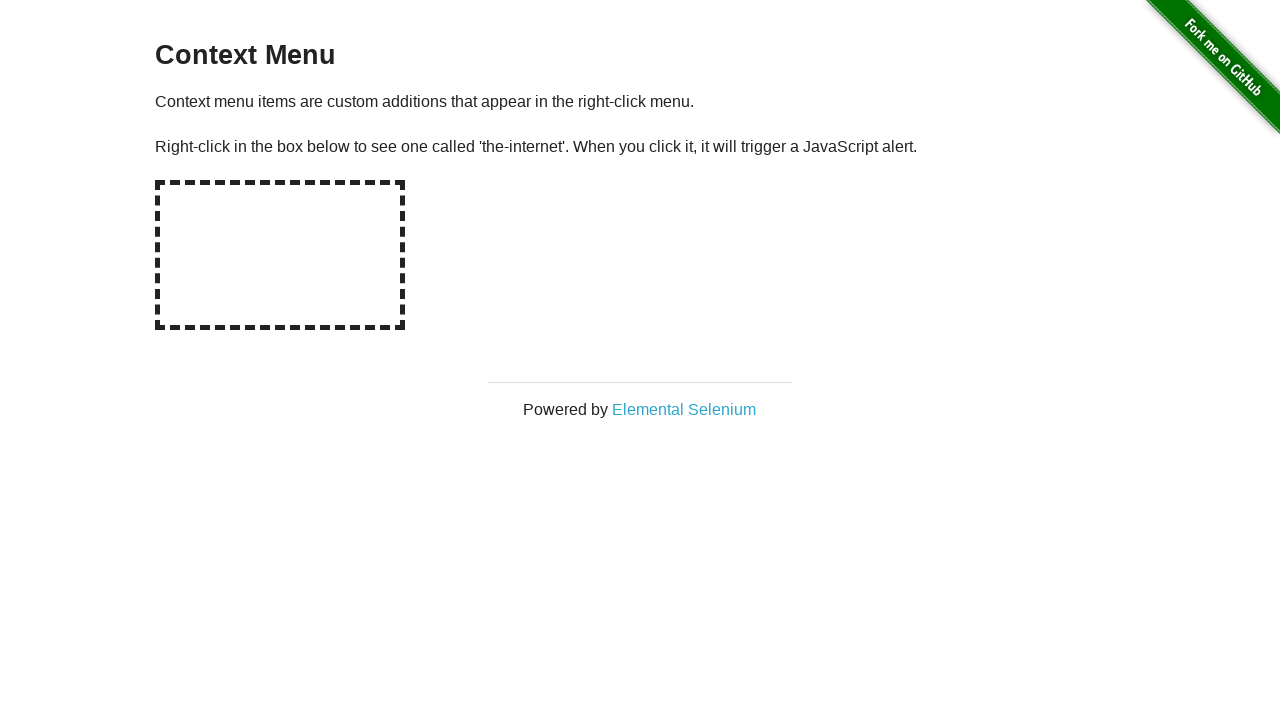

Set up dialog handler to capture and accept alerts
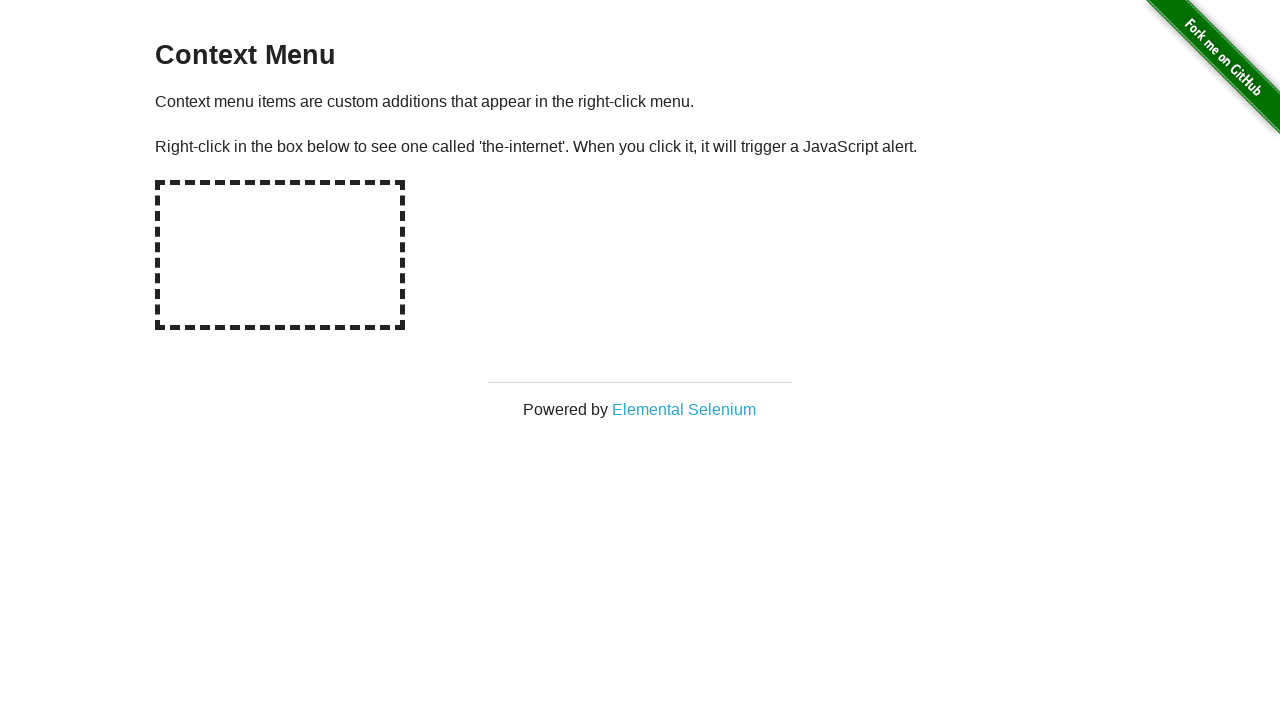

Right-clicked on hot-spot again to trigger alert dialog at (280, 255) on #hot-spot
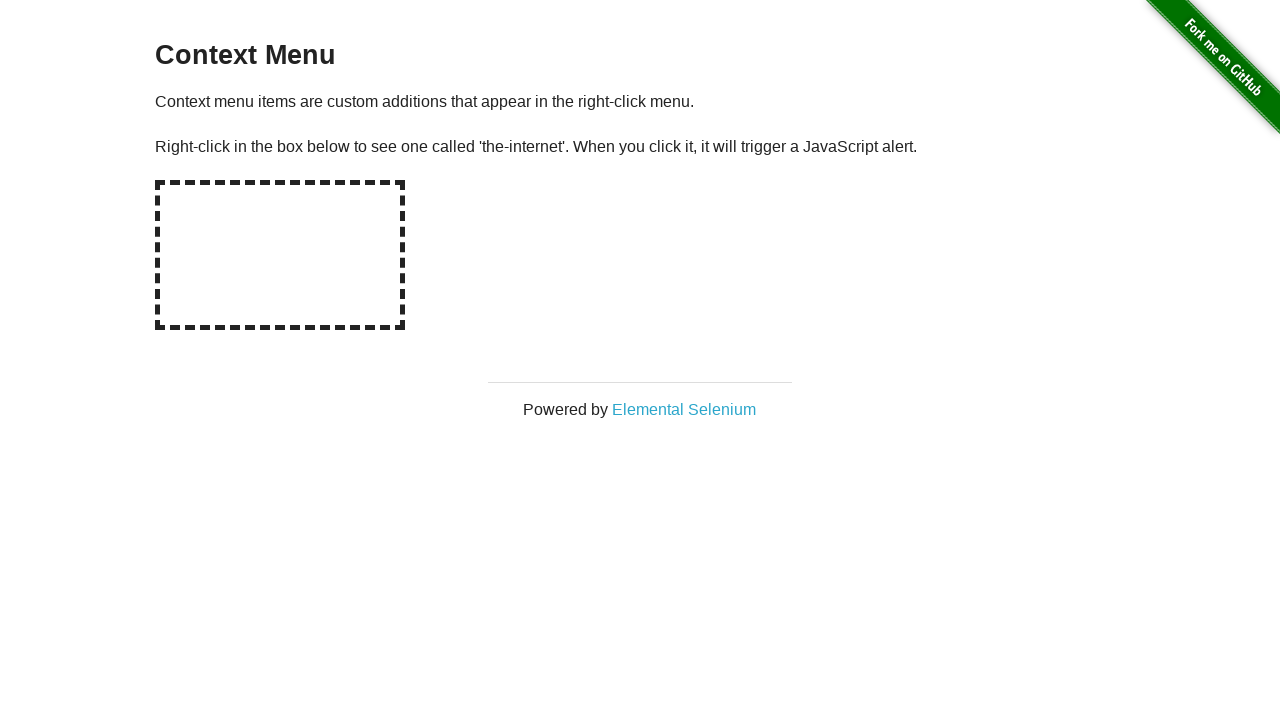

Waited for dialog to be handled
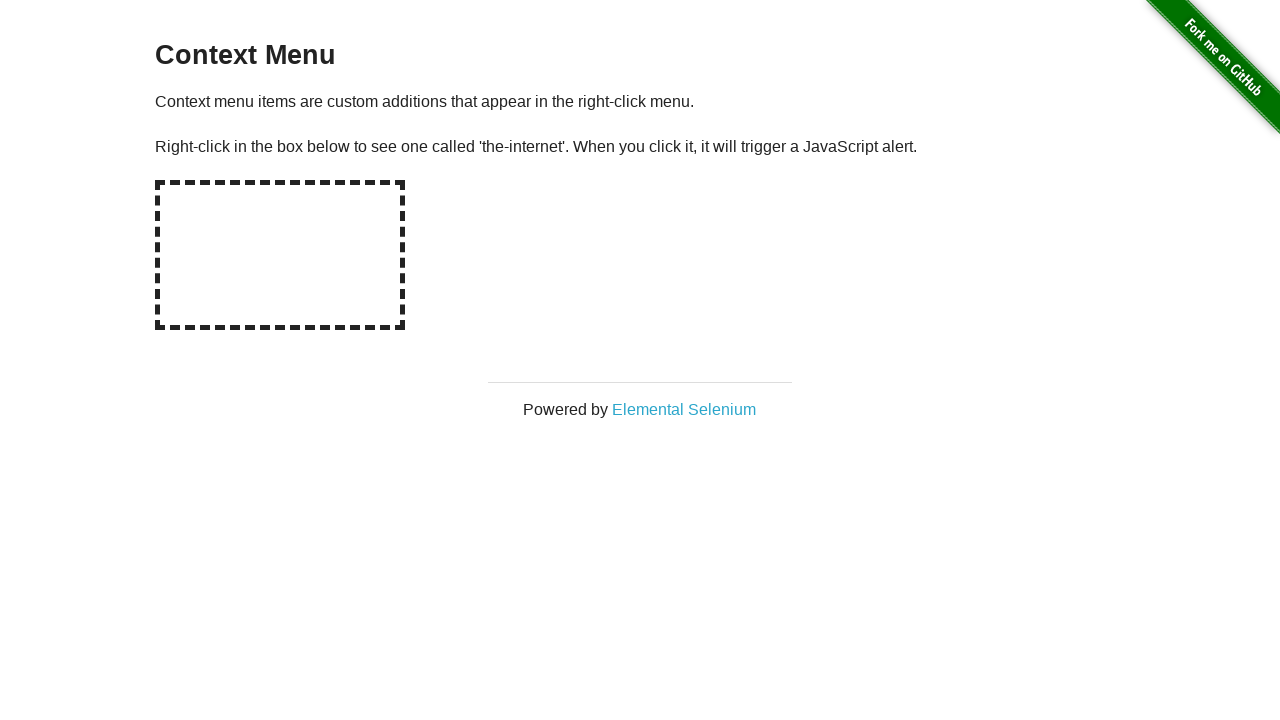

Clicked on 'Elemental Selenium' link which opens in new tab at (684, 409) on xpath=//*[text()='Elemental Selenium']
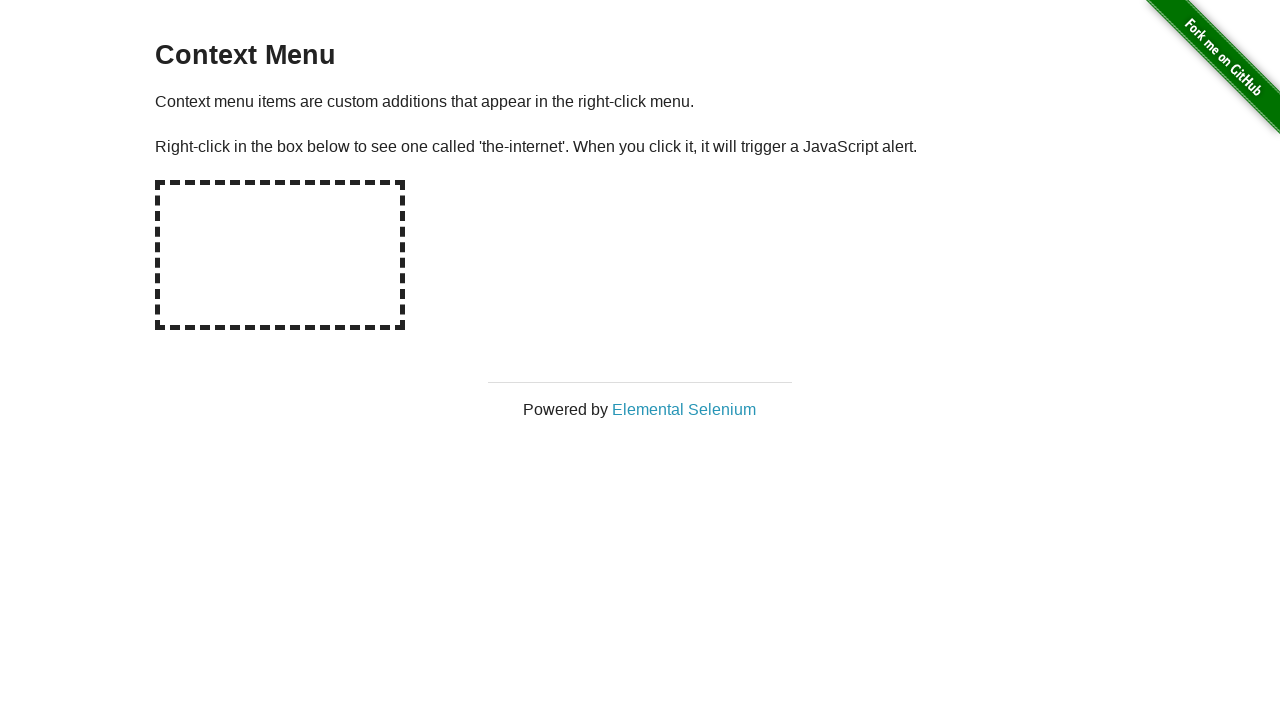

Captured new page instance from expected page
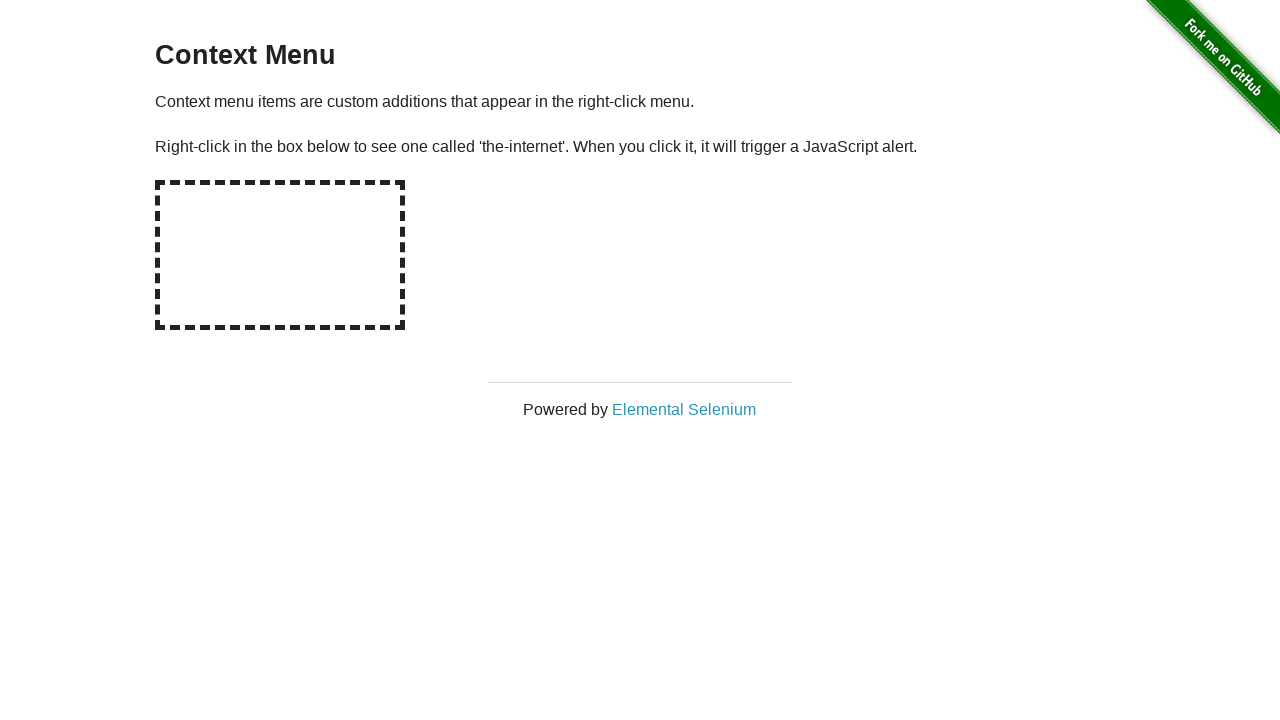

New page loaded successfully
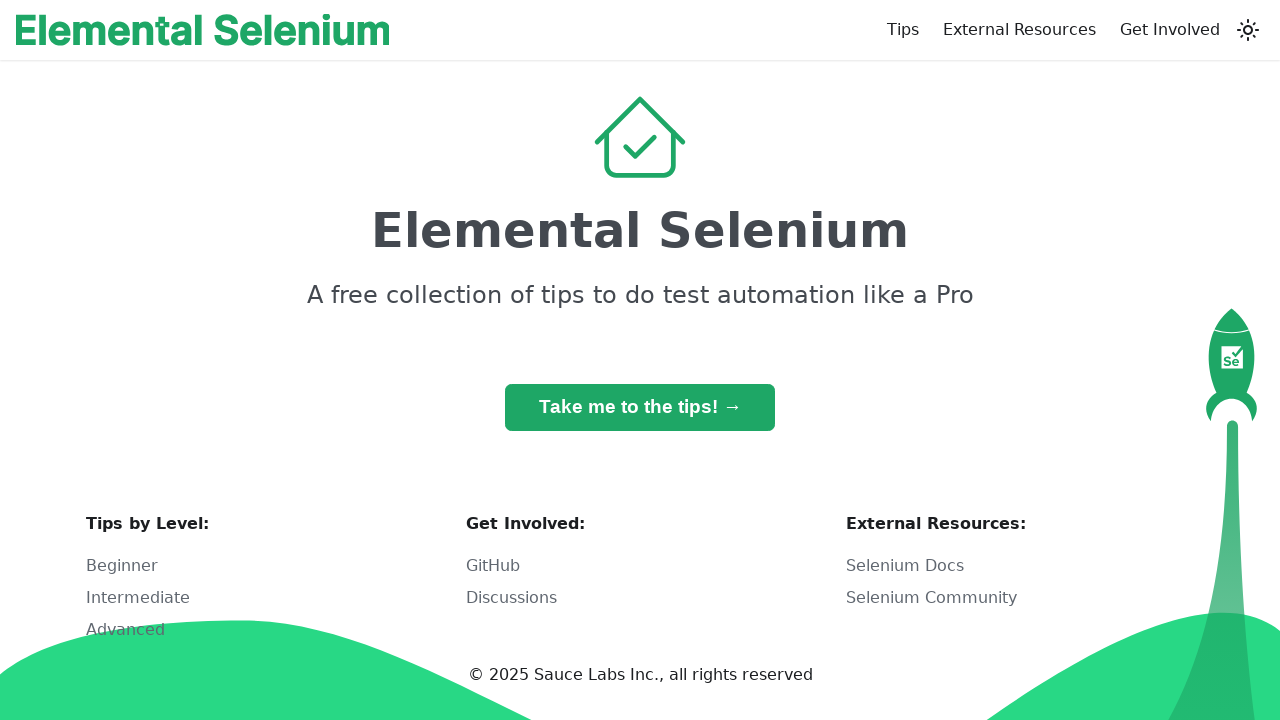

H1 element on new page is visible and ready
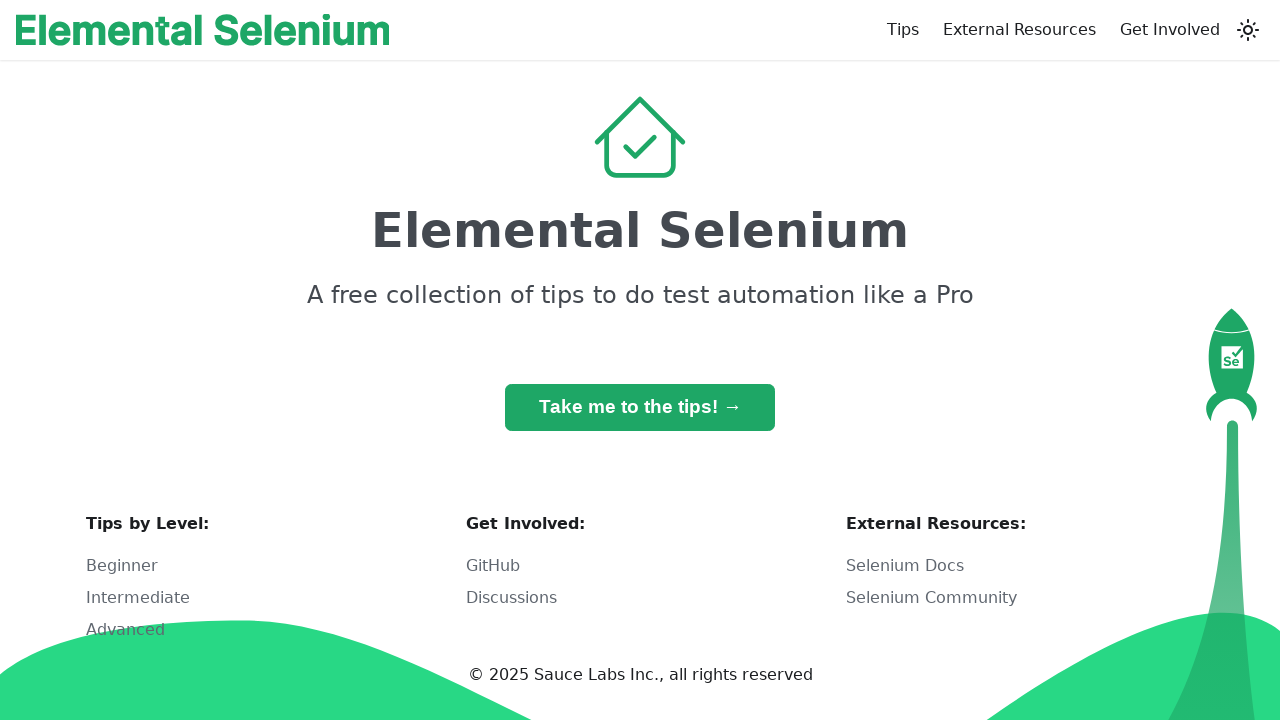

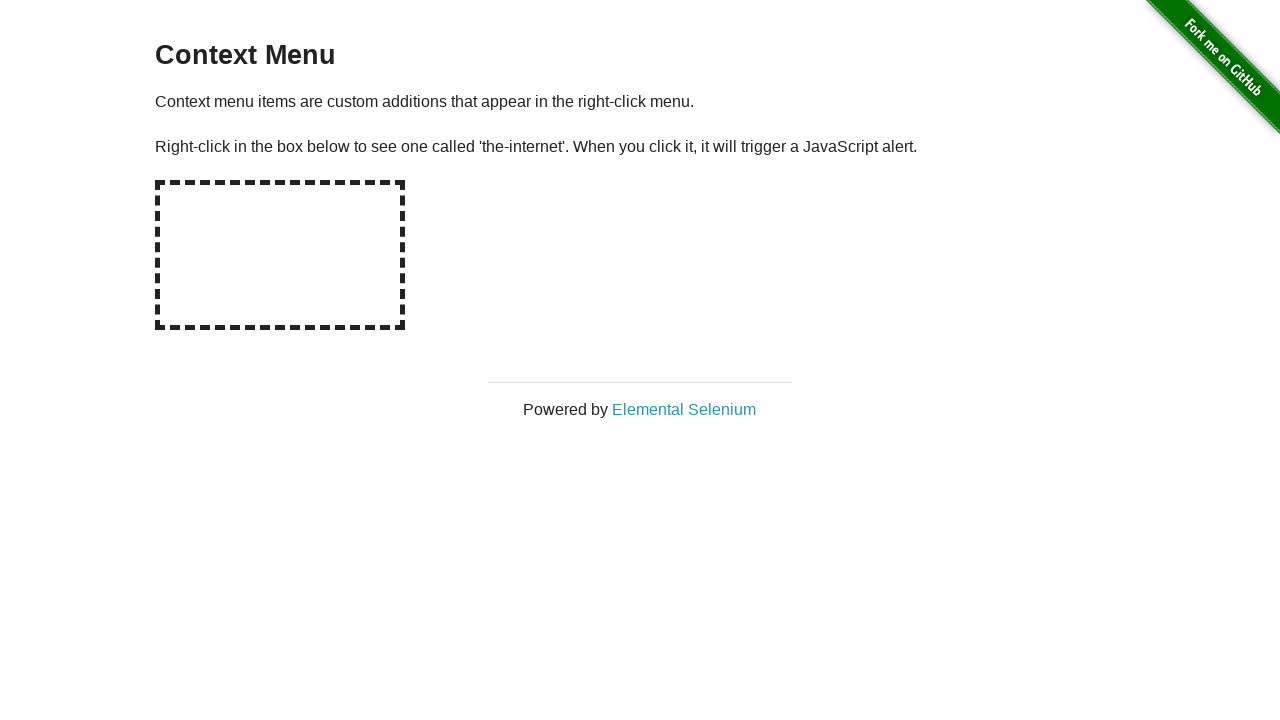